Tests that the Advantage Online Shopping website loads successfully by verifying the page body element exists and contains text.

Starting URL: http://www.advantageonlineshopping.com

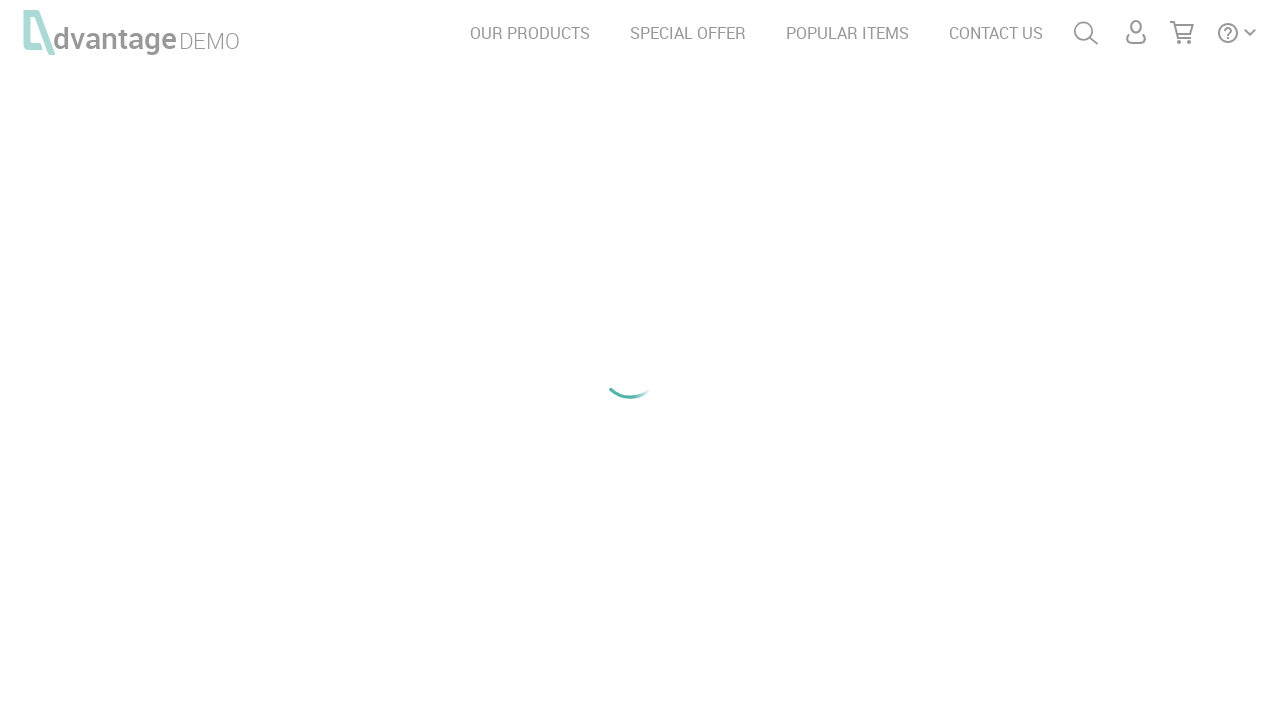

Located body element on page
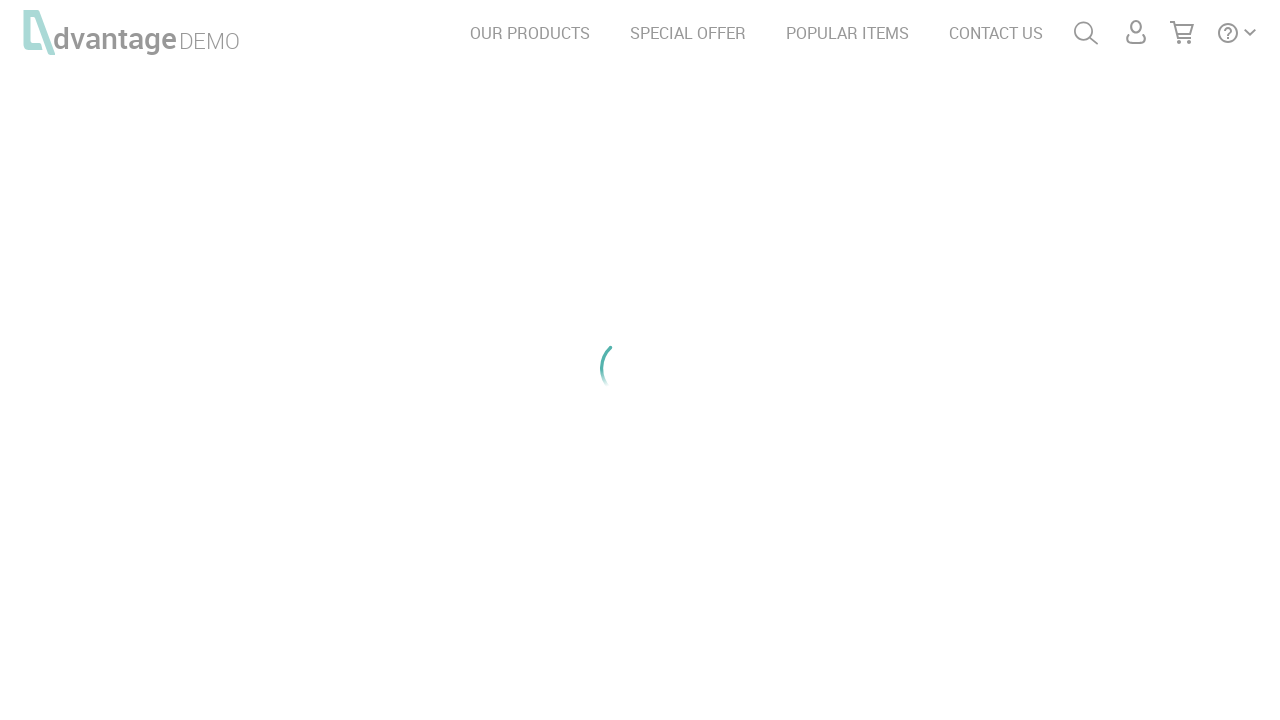

Body element is present and visible
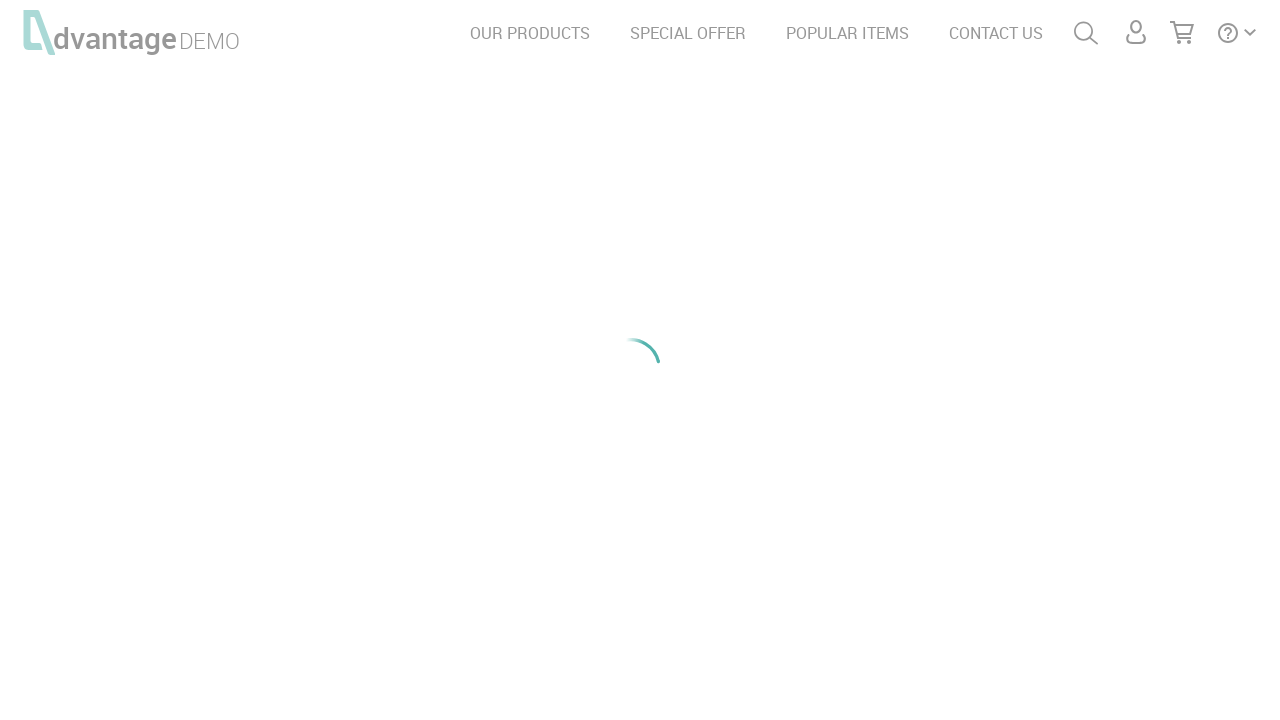

Retrieved body text content
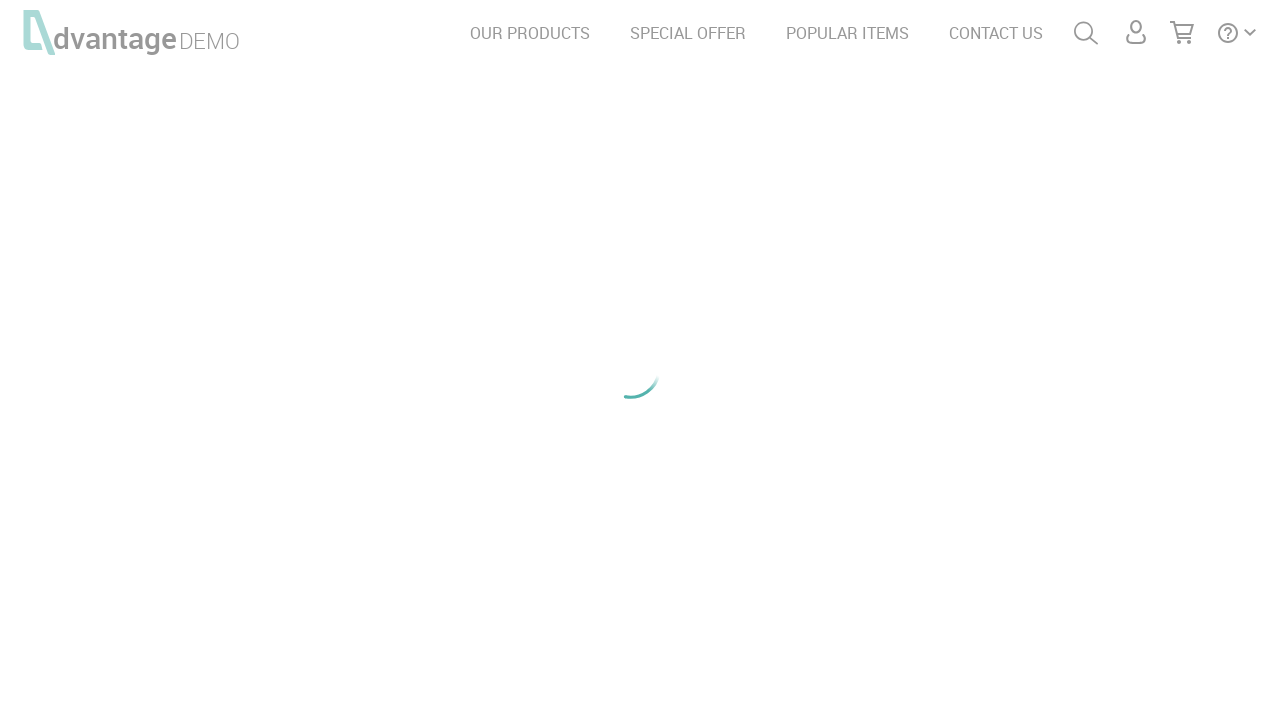

Verified body text is not null and contains content
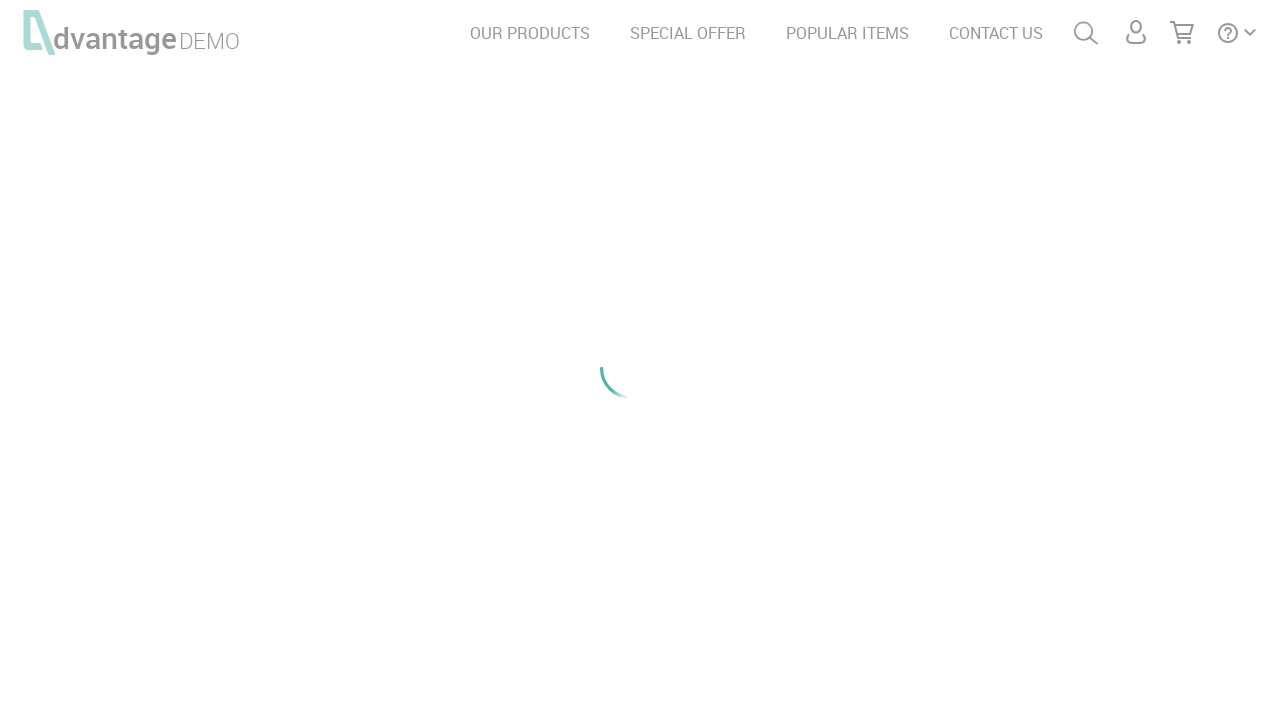

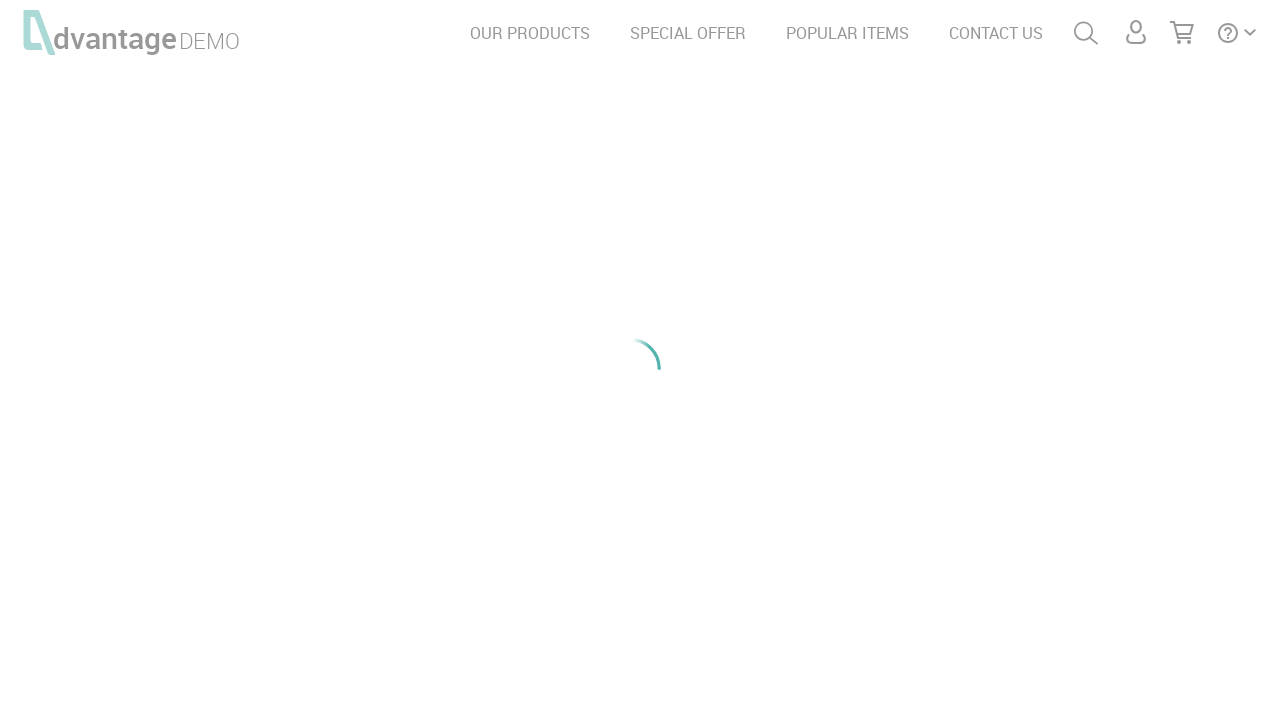